Tests adding a new entry to a web table by clicking Add button, filling the registration form, and submitting

Starting URL: https://demoqa.com/webtables

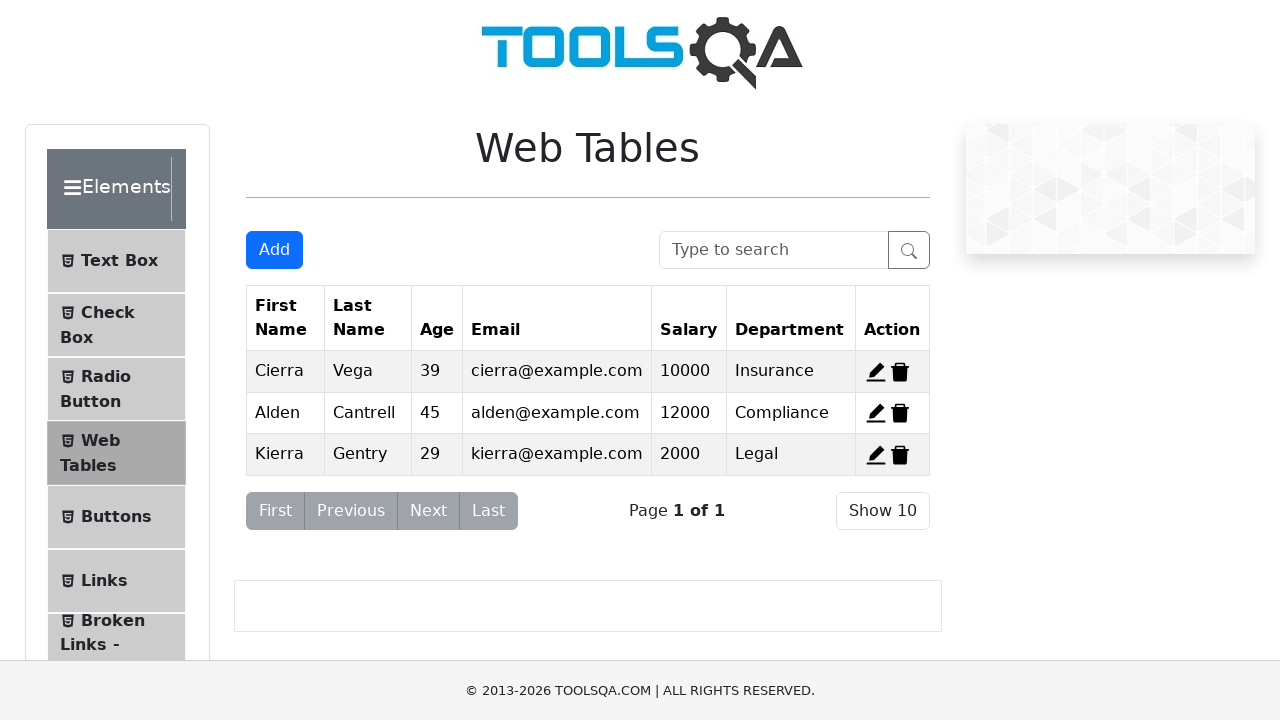

Clicked Add button to open registration form at (274, 250) on #addNewRecordButton
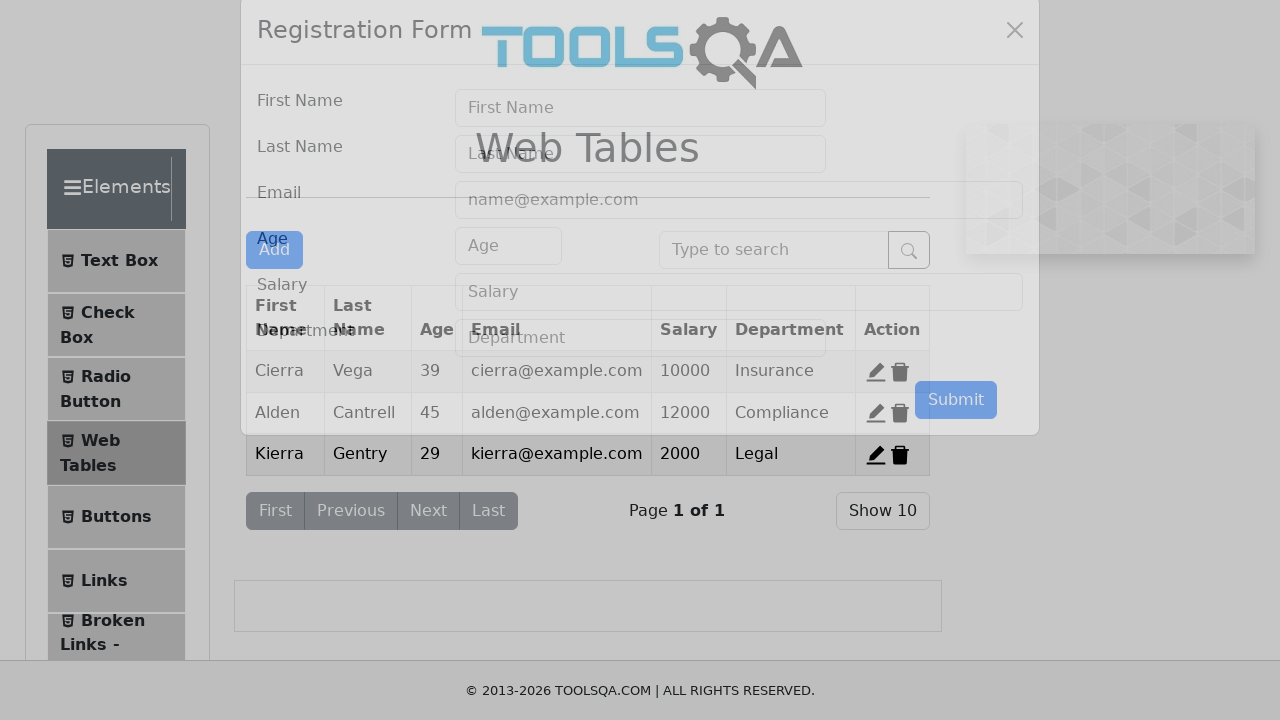

Filled first name field with 'Michael' on #firstName
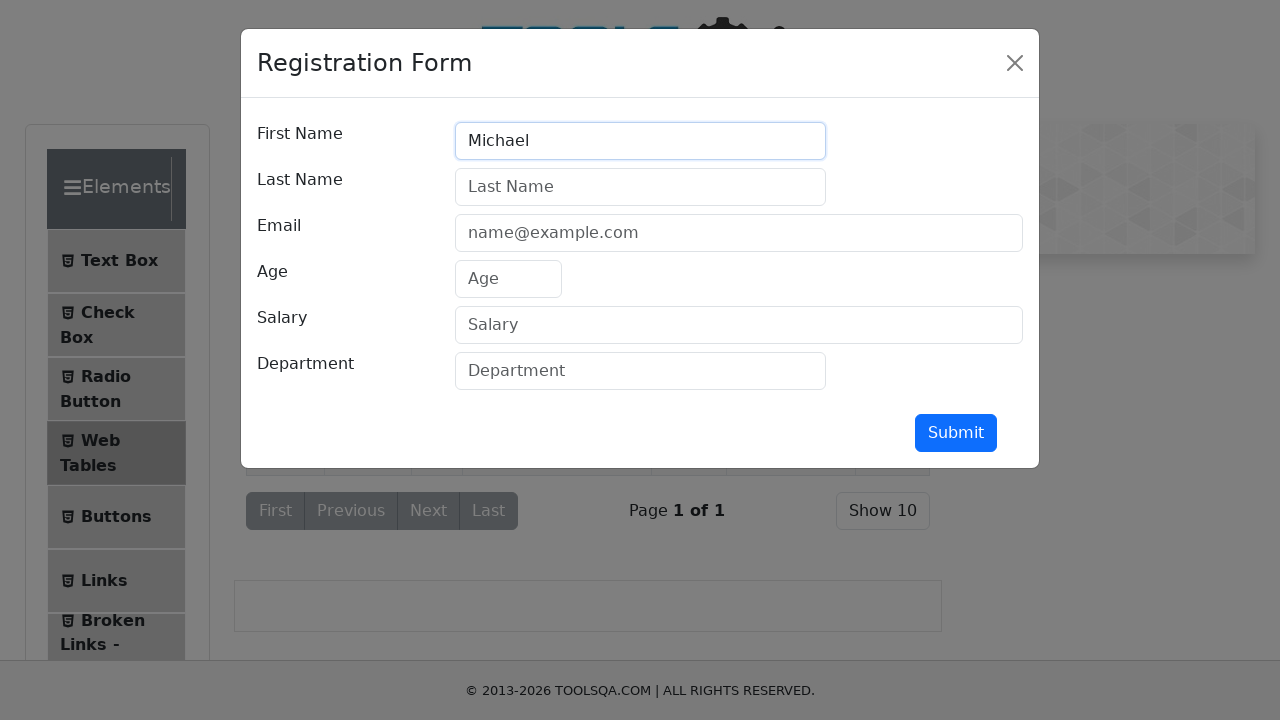

Filled last name field with 'Johnson' on #lastName
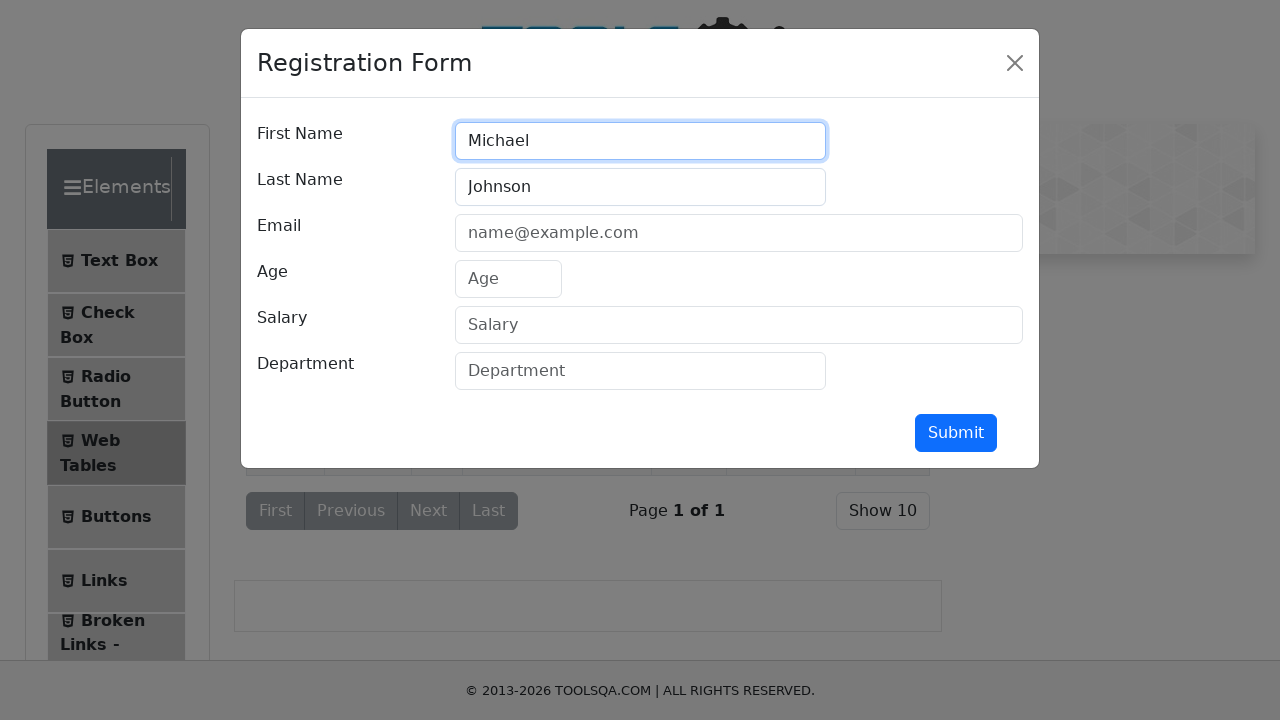

Filled email field with 'michael.johnson@example.com' on #userEmail
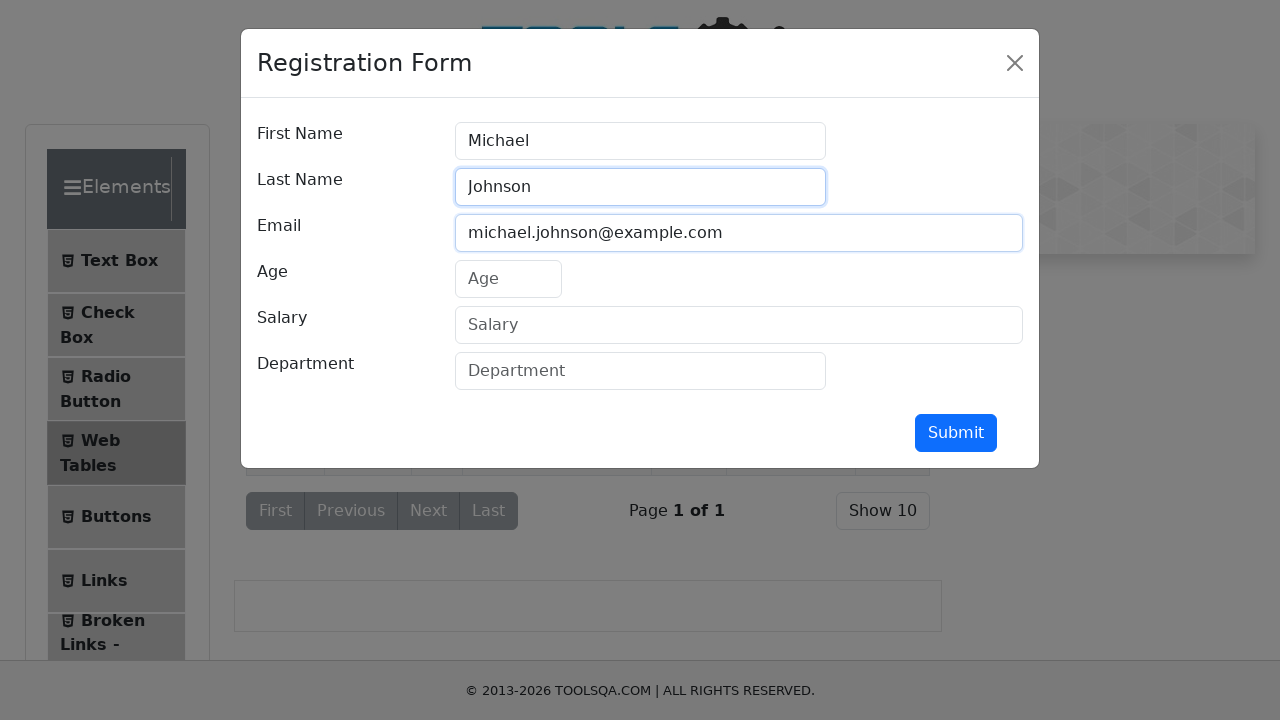

Filled age field with '28' on #age
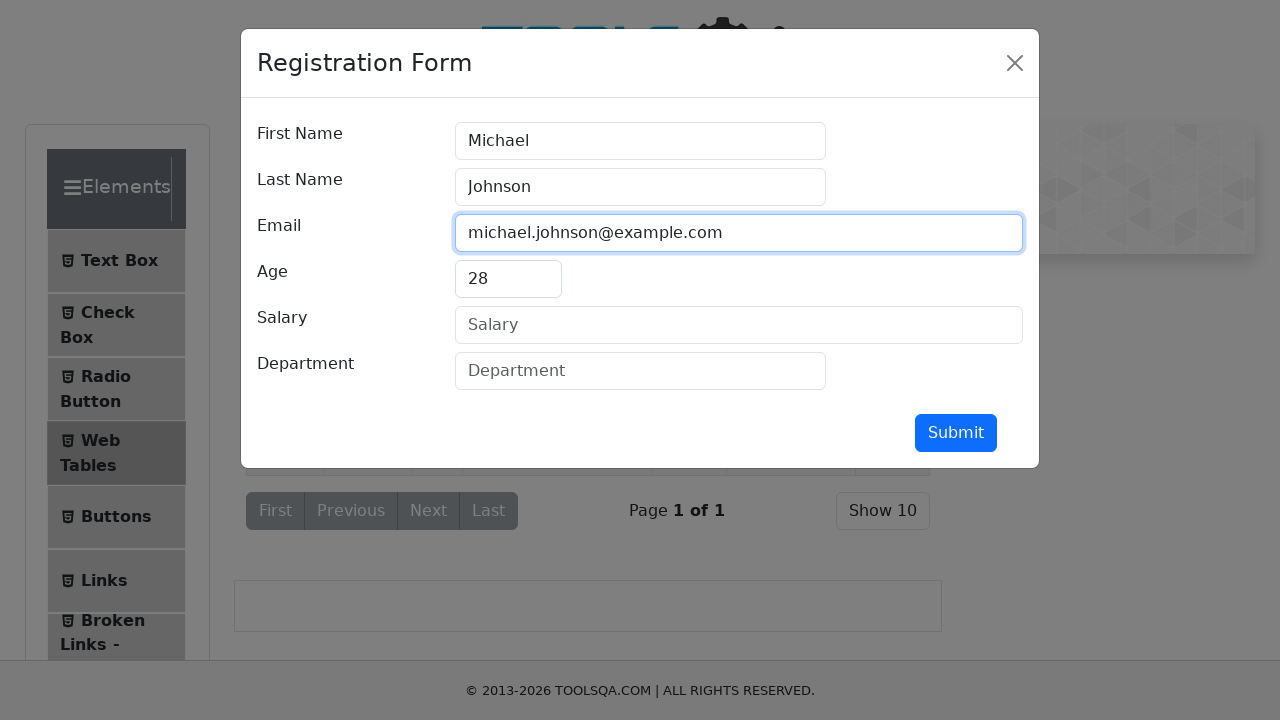

Filled salary field with '75000' on #salary
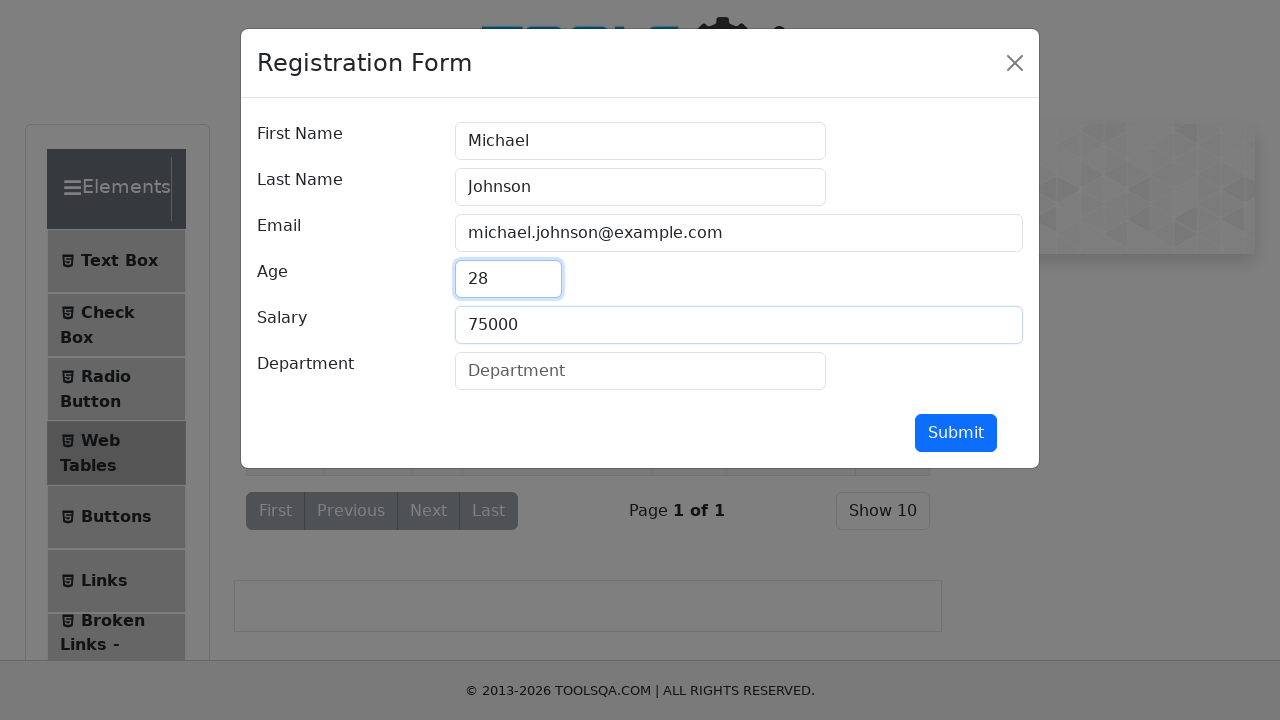

Filled department field with 'Engineering' on #department
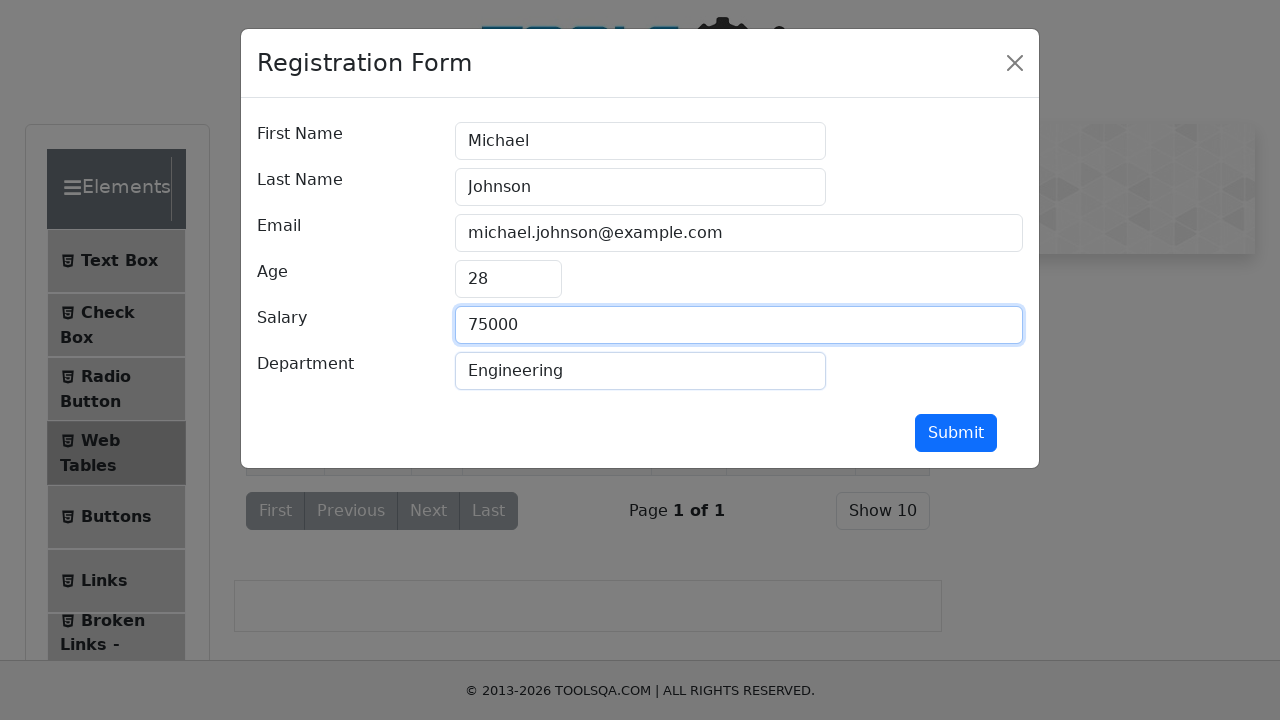

Clicked submit button to add new entry at (956, 433) on #submit
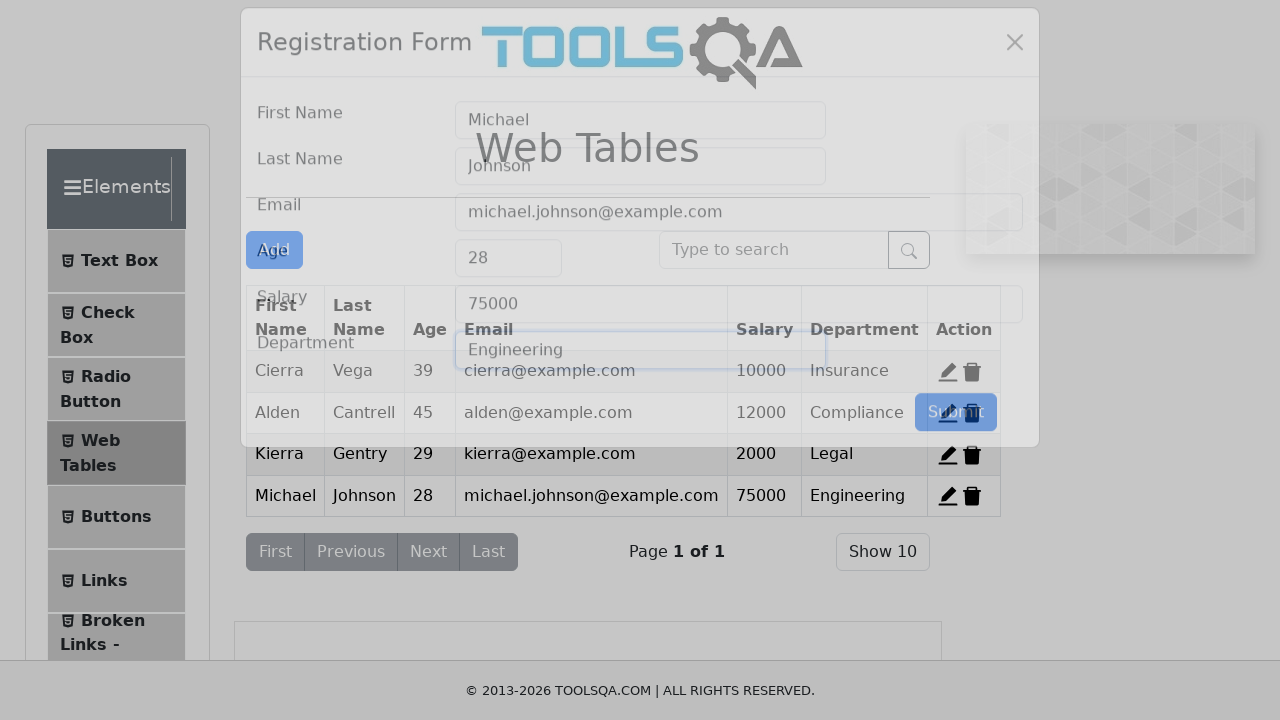

Verified new entry 'Michael' appears in the web table
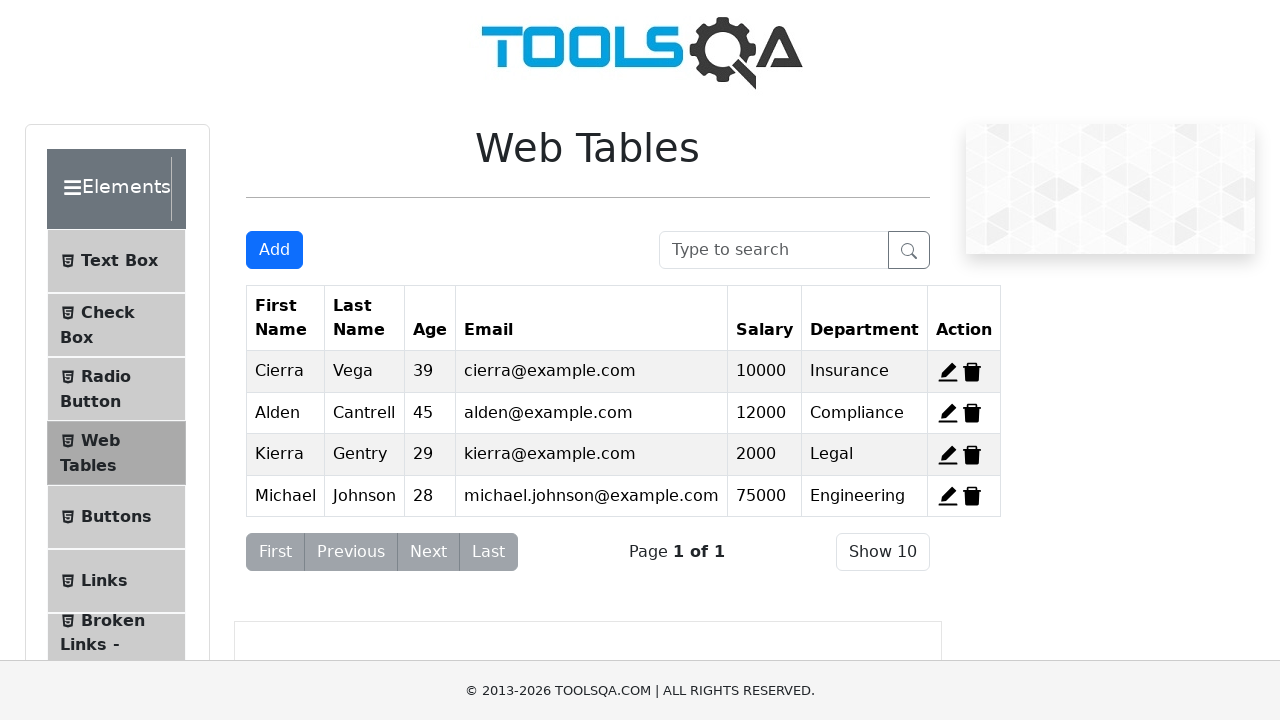

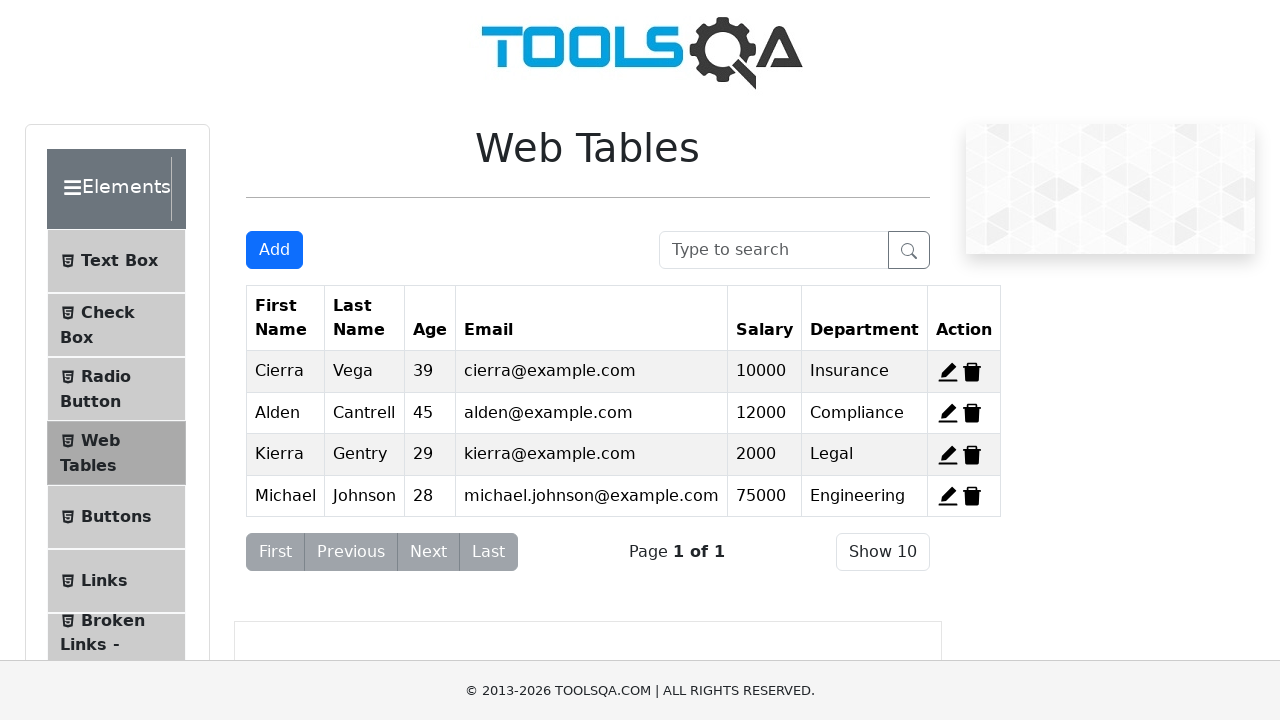